Tests that a todo item is removed when edited to an empty string

Starting URL: https://demo.playwright.dev/todomvc

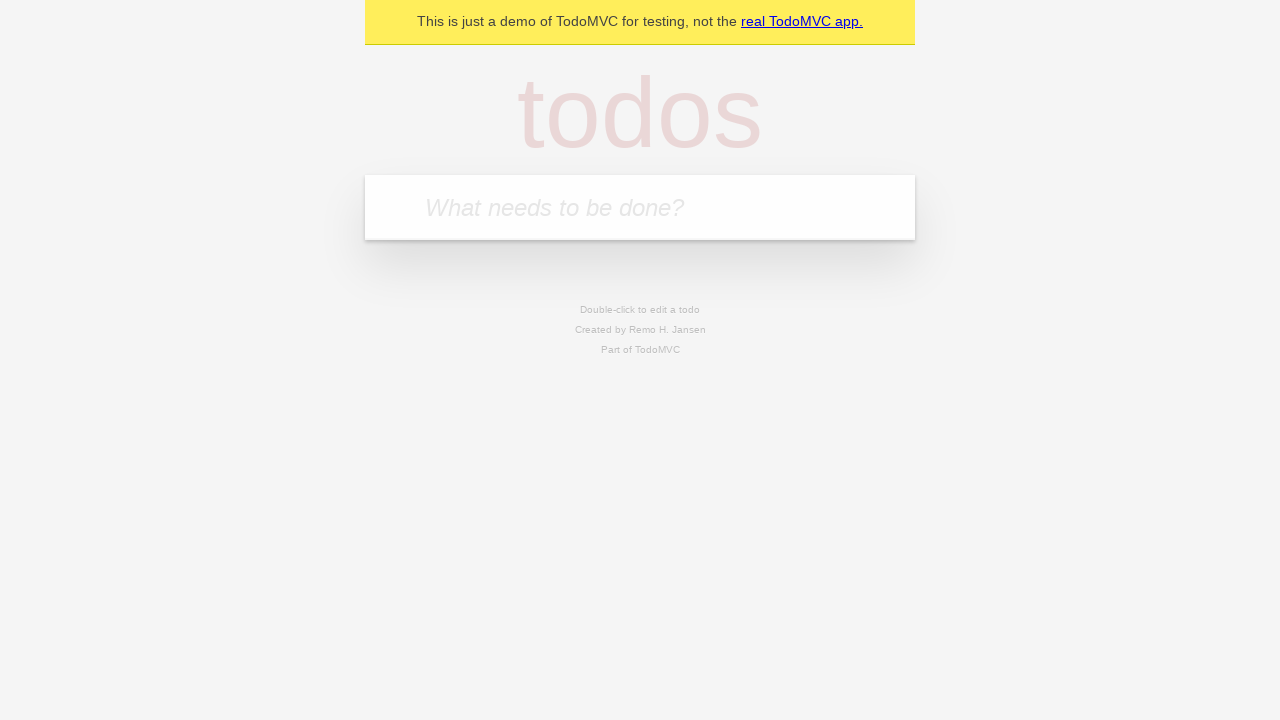

Filled todo input with 'buy some cheese' on internal:attr=[placeholder="What needs to be done?"i]
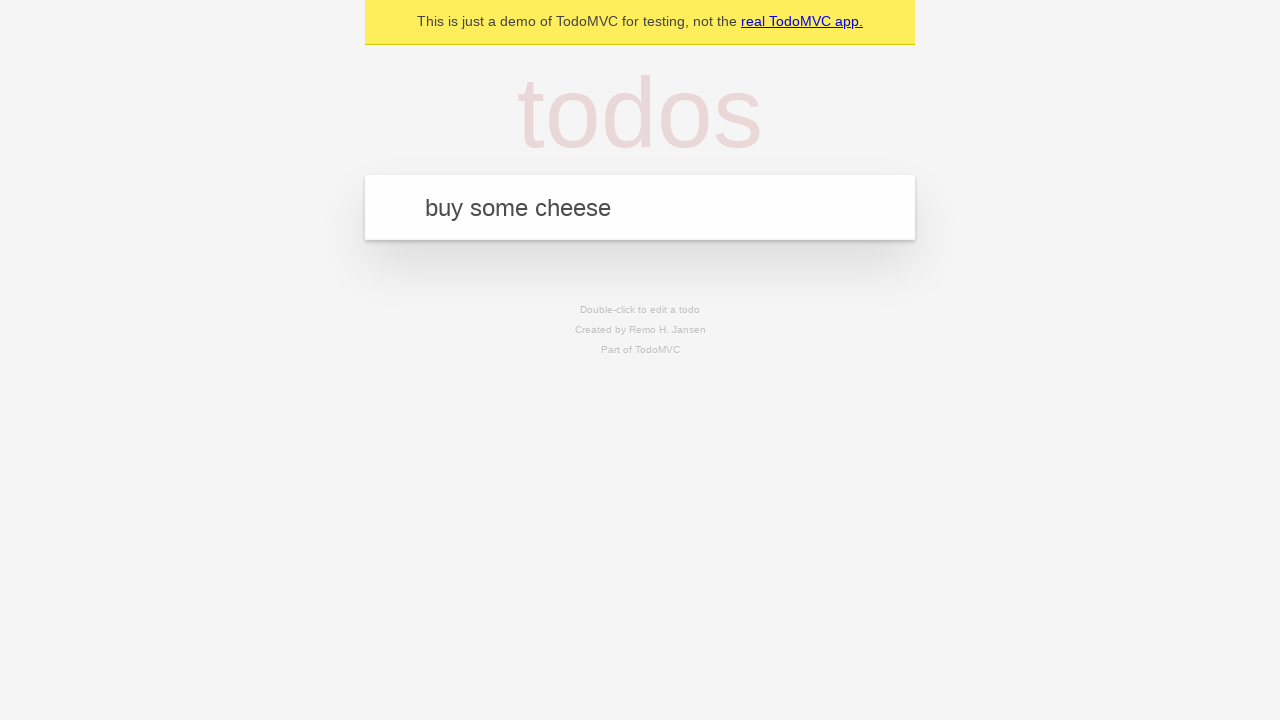

Pressed Enter to add first todo item on internal:attr=[placeholder="What needs to be done?"i]
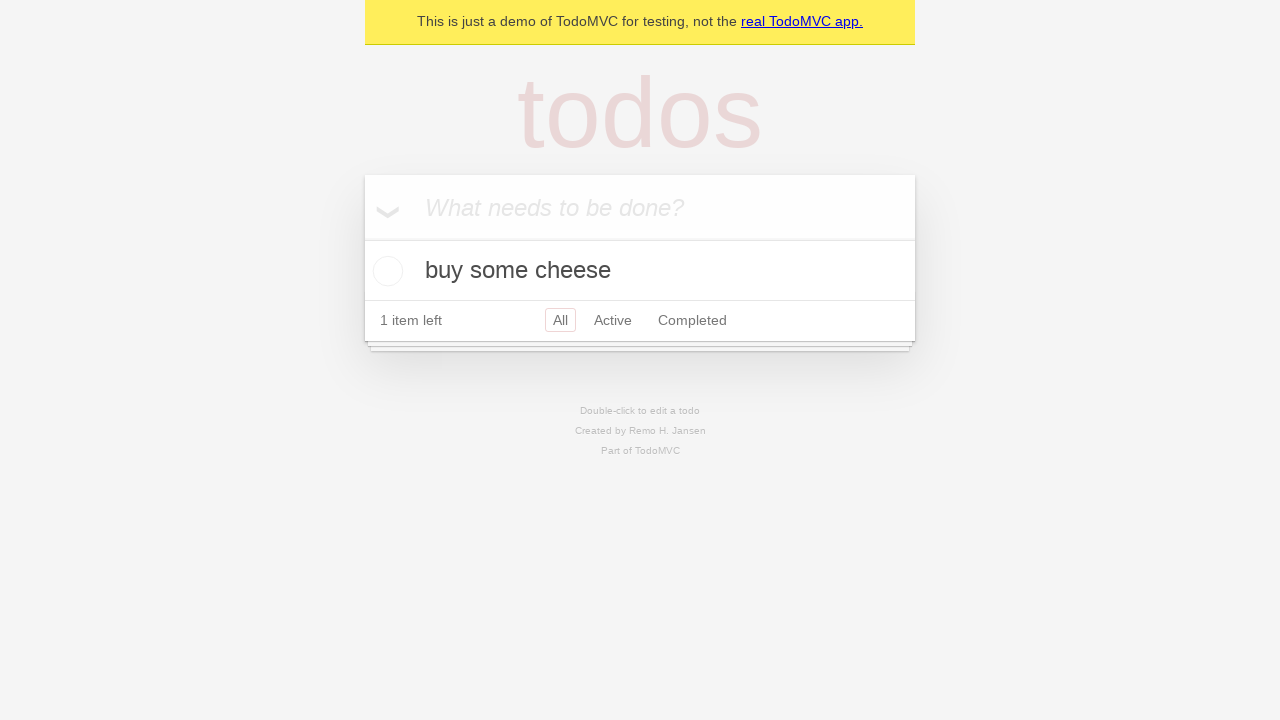

Filled todo input with 'feed the cat' on internal:attr=[placeholder="What needs to be done?"i]
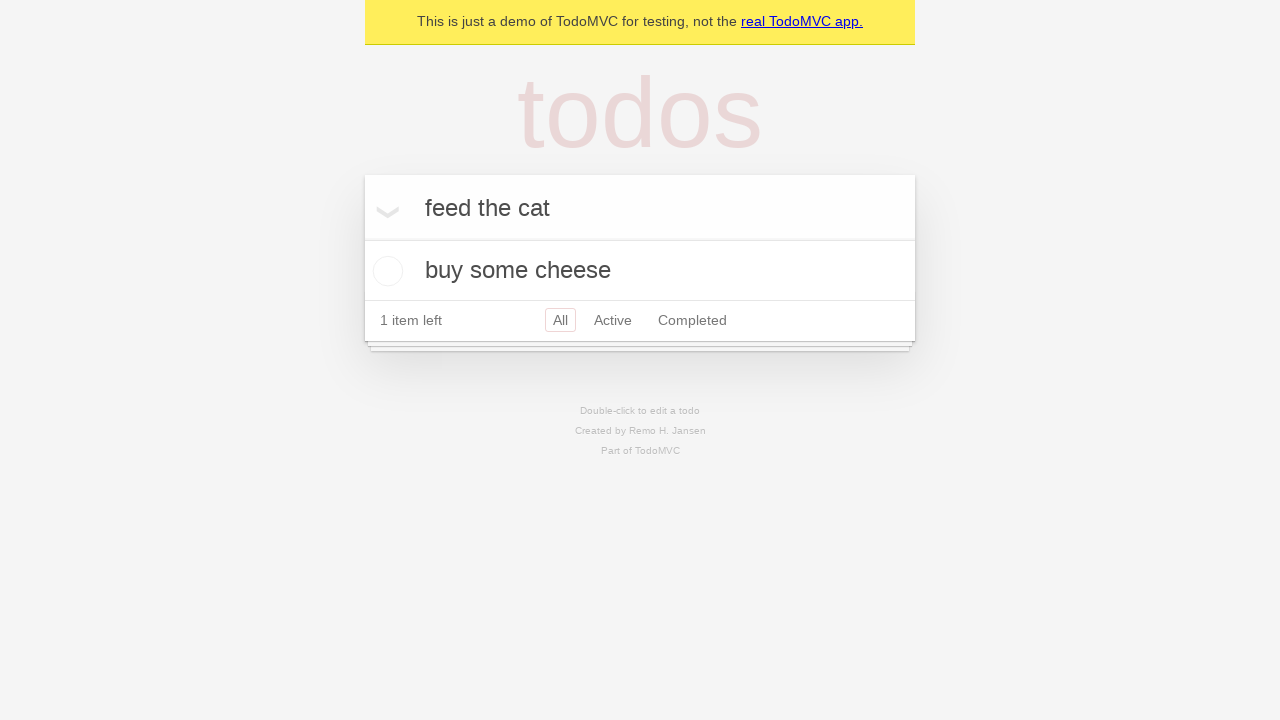

Pressed Enter to add second todo item on internal:attr=[placeholder="What needs to be done?"i]
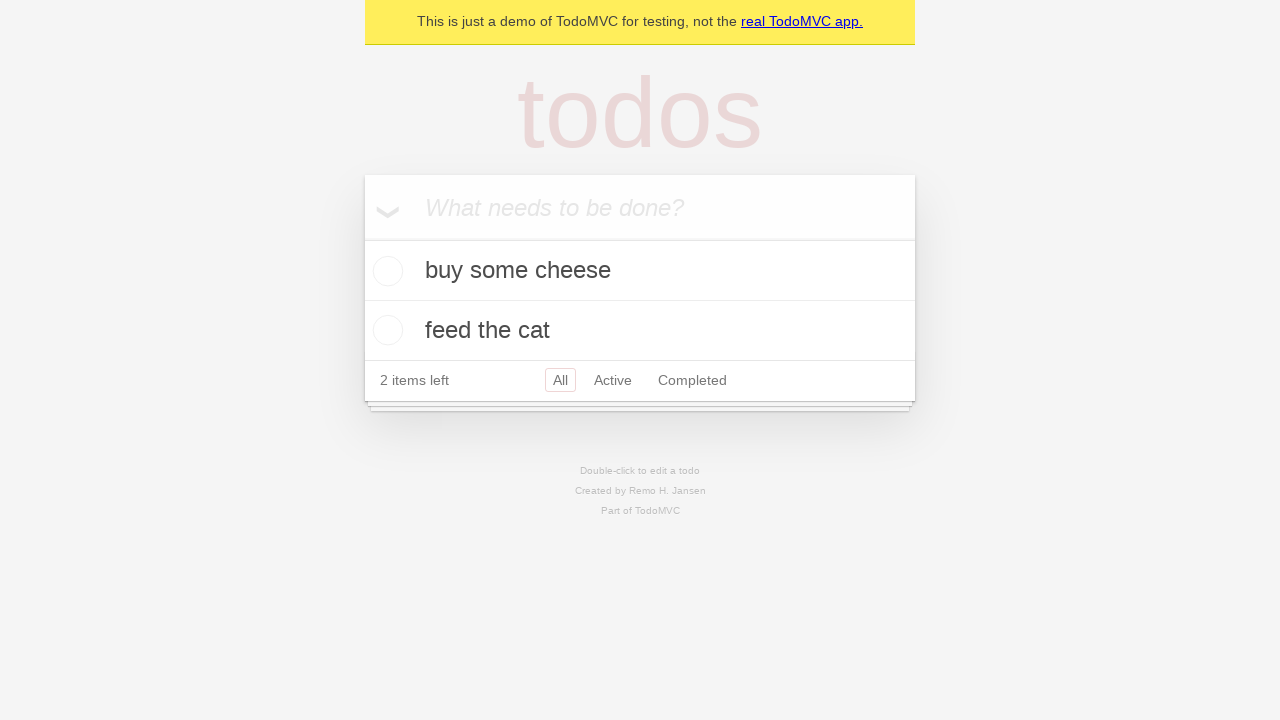

Filled todo input with 'book a doctors appointment' on internal:attr=[placeholder="What needs to be done?"i]
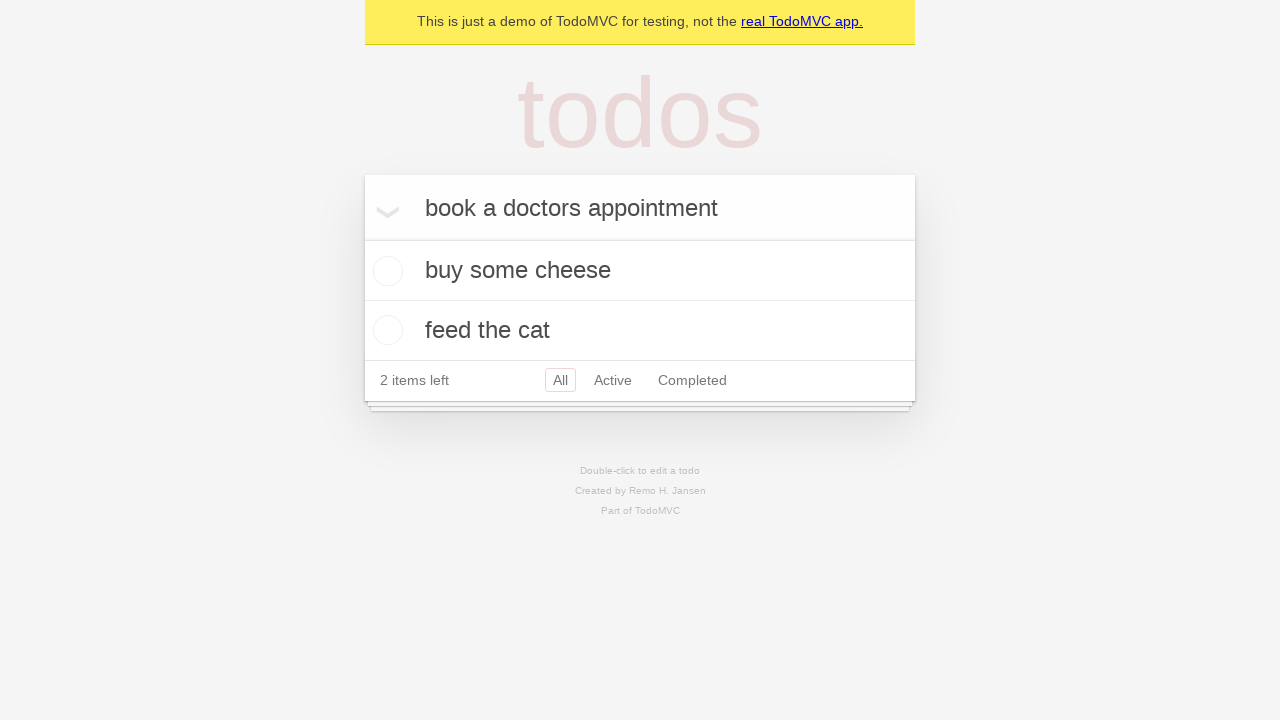

Pressed Enter to add third todo item on internal:attr=[placeholder="What needs to be done?"i]
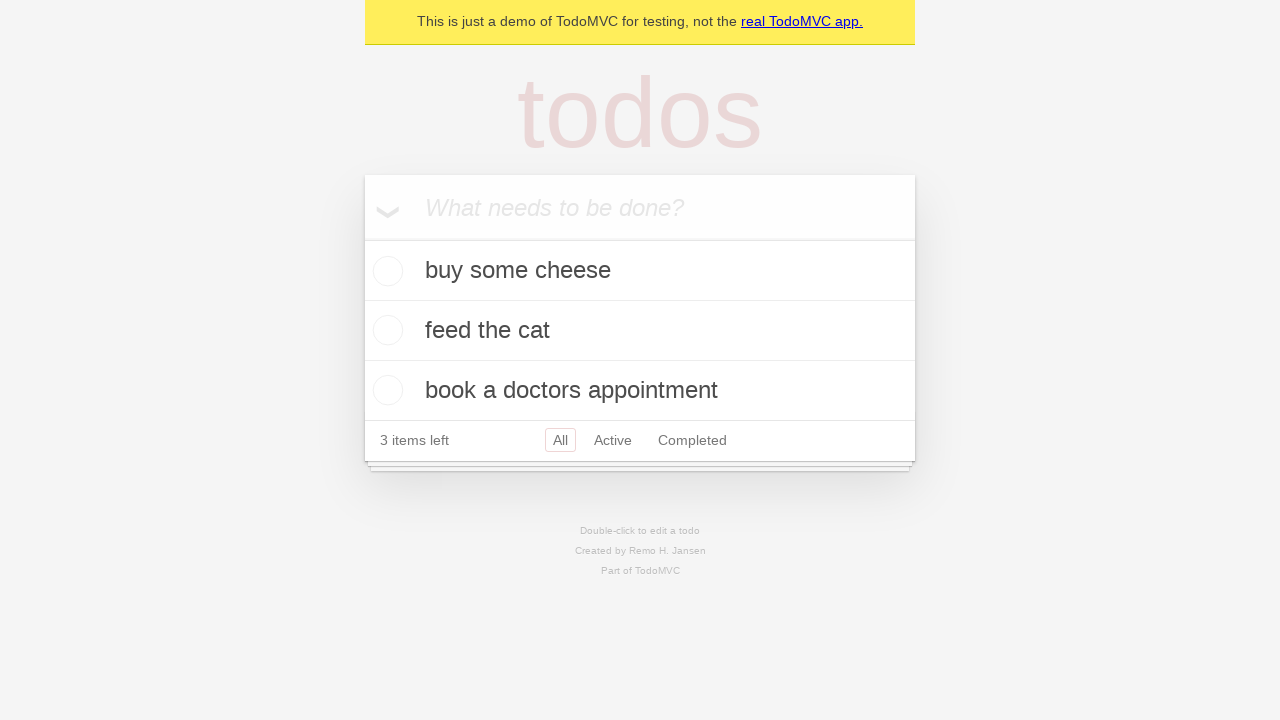

Double-clicked second todo item to edit it at (640, 331) on .todo-list li >> nth=1
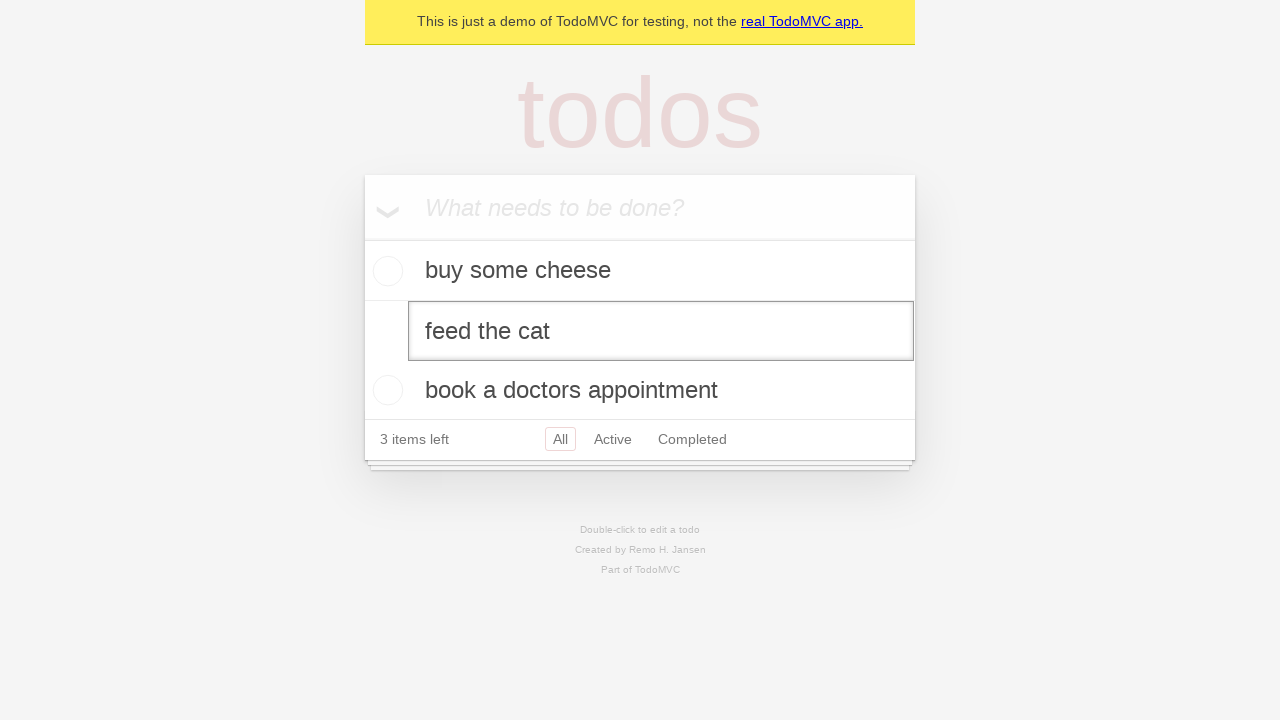

Cleared the edit field to empty string on .todo-list li >> nth=1 >> .edit
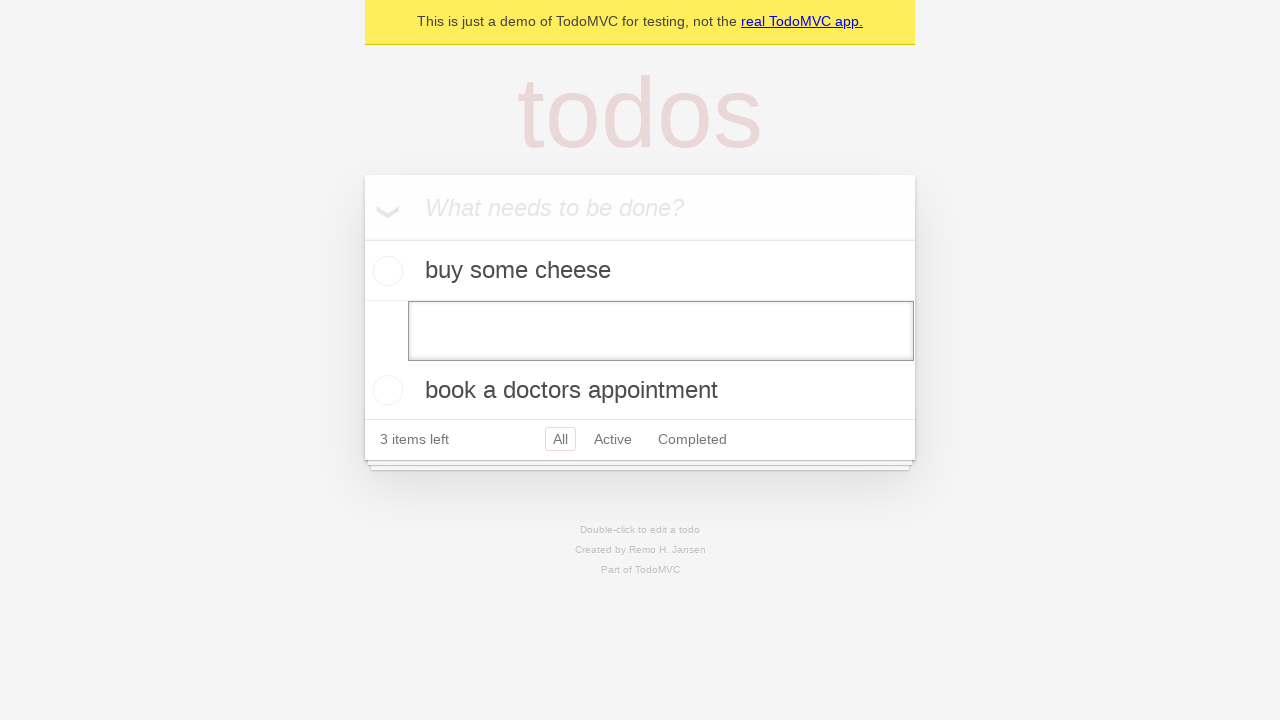

Pressed Enter to confirm edit with empty string, removing the todo item on .todo-list li >> nth=1 >> .edit
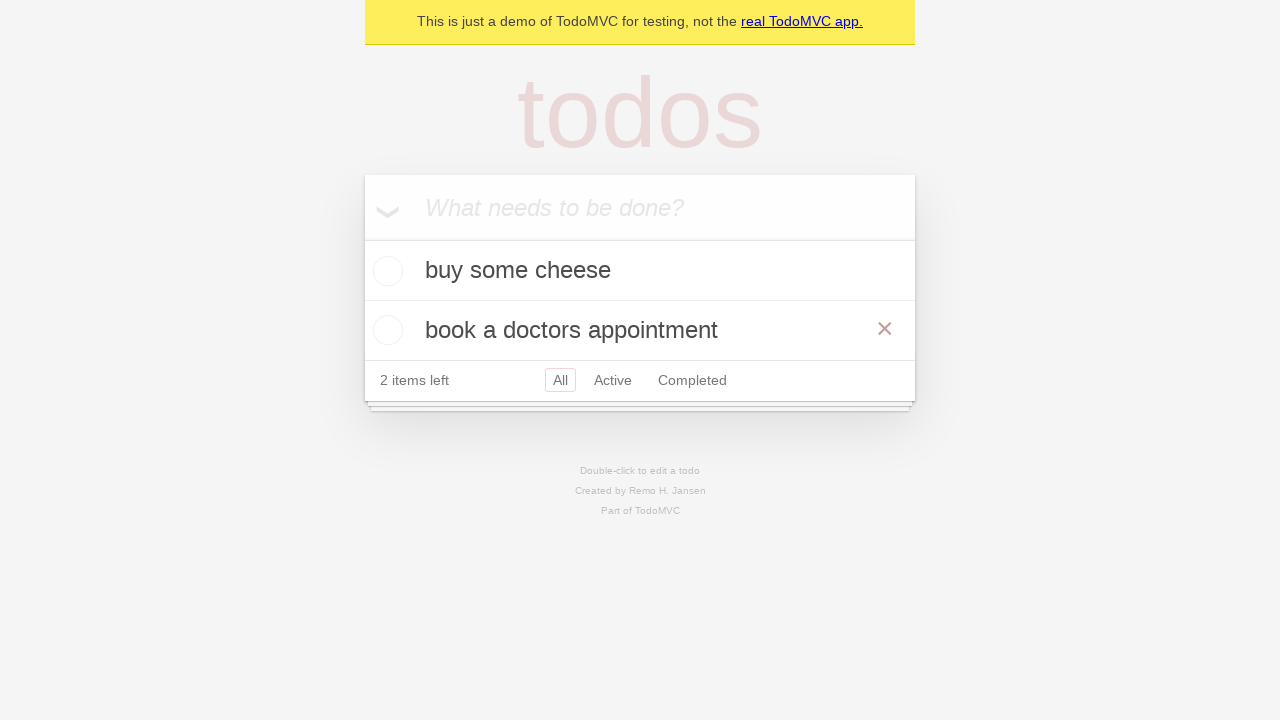

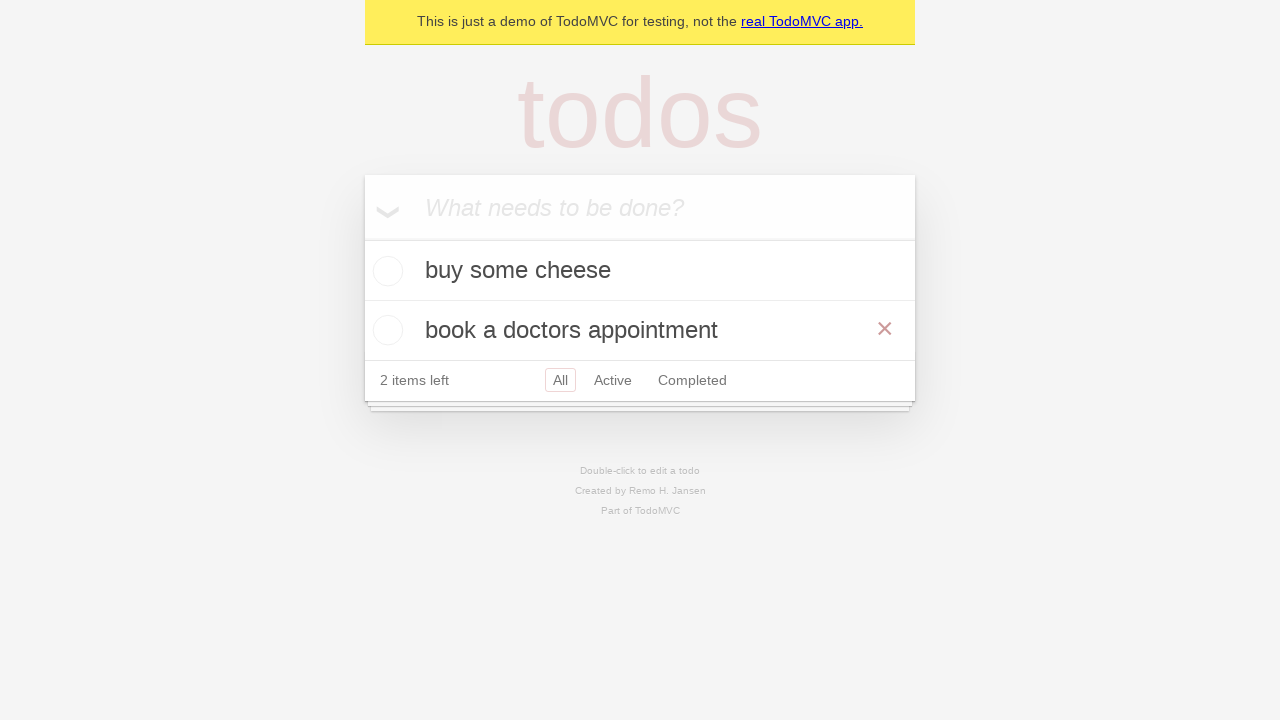